Tests the table booking functionality by clicking the book table button, filling in the reservation form with date, time, phone number, and email, then submitting the form.

Starting URL: https://mr-usackiy.github.io/amici-D-italia/index.html#

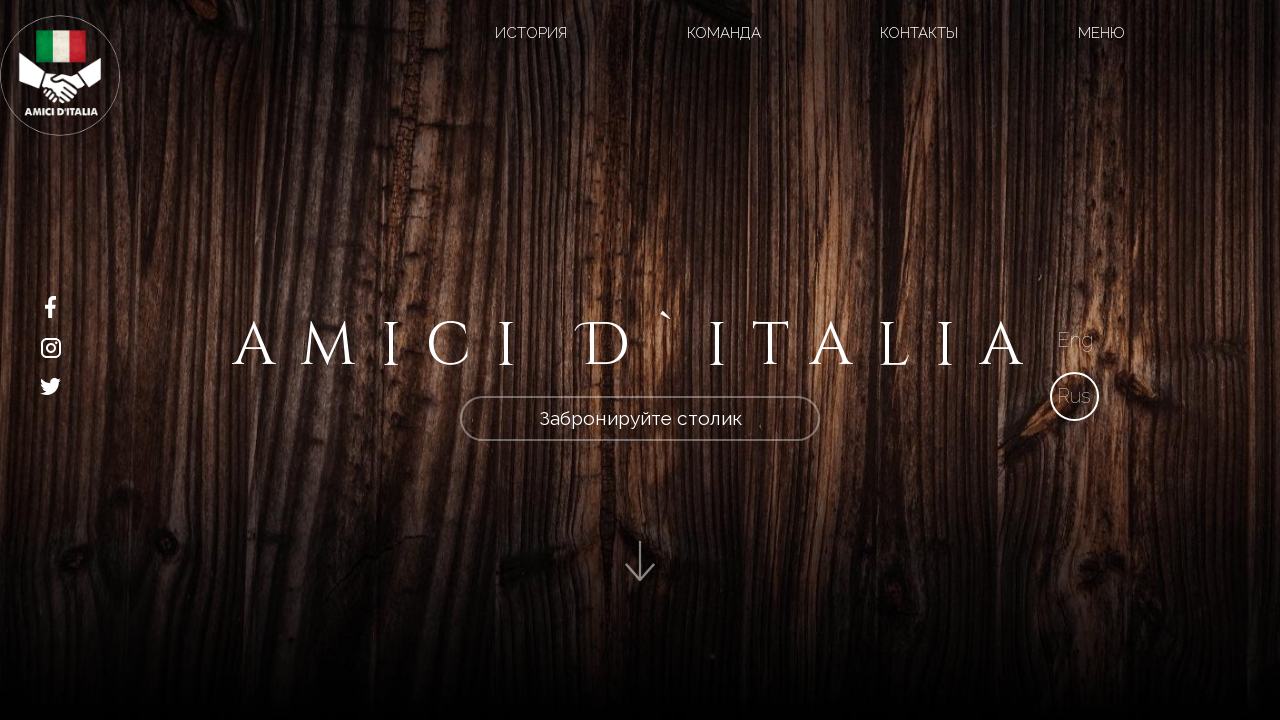

Clicked Book Table button at (640, 418) on xpath=//button[@class='book-table']
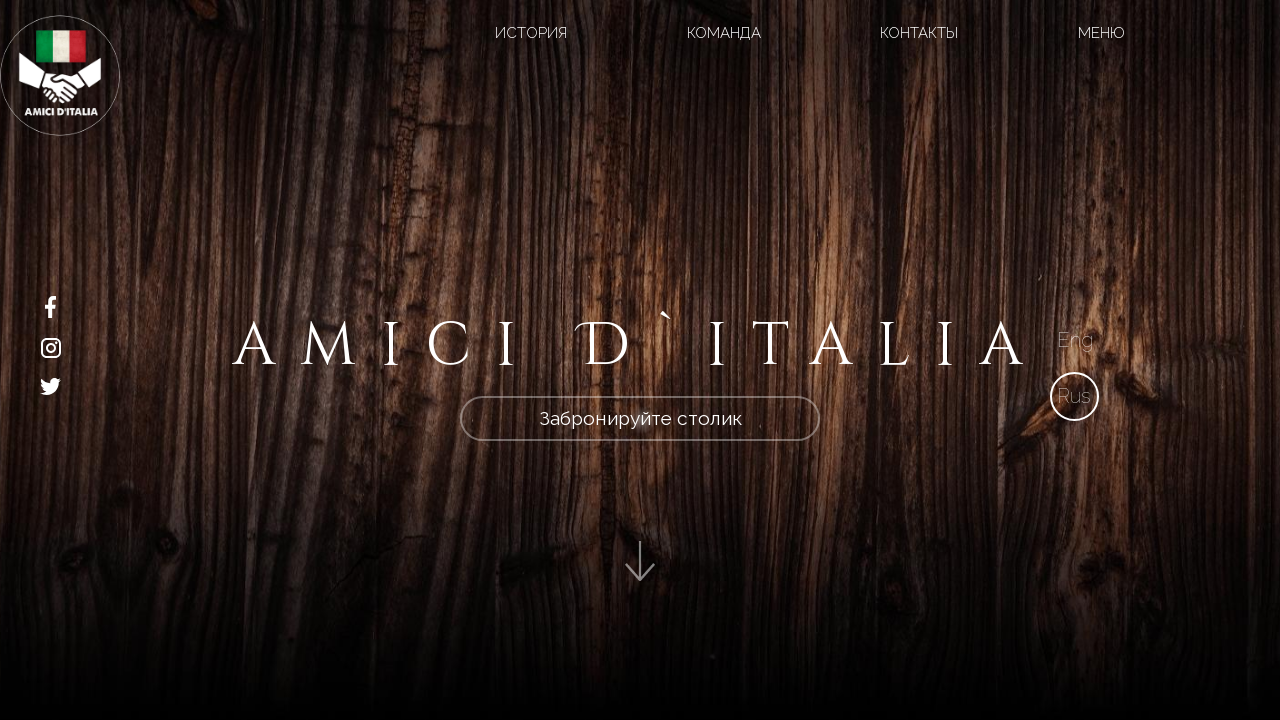

Booking form loaded and date input became visible
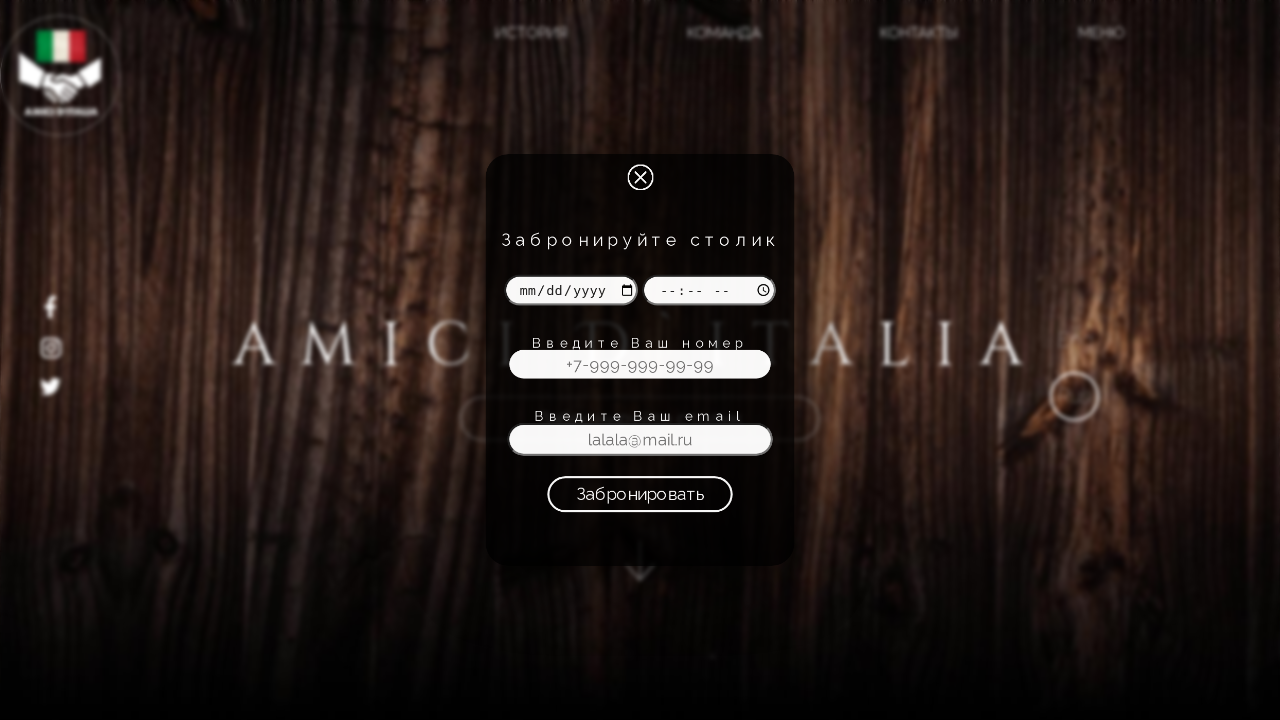

Filled in reservation date: 2025-08-15 on input[type='date']
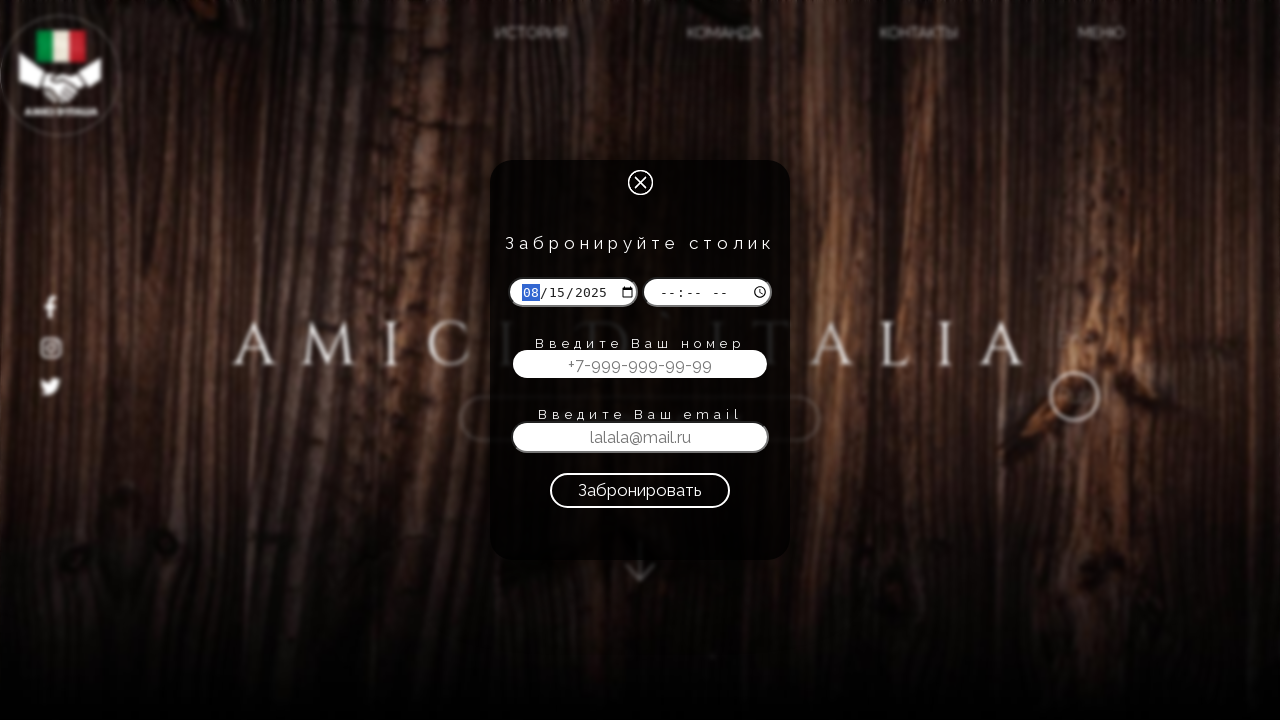

Filled in reservation time: 19:30 on input[type='time']
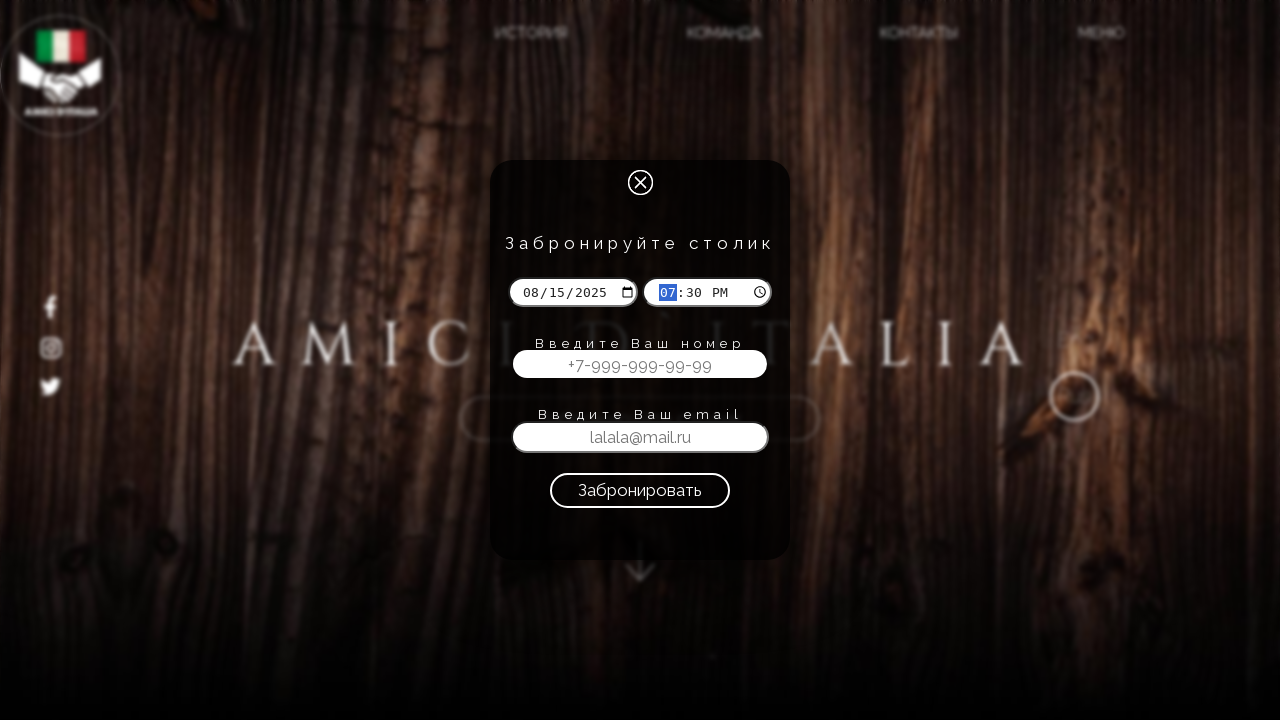

Filled in phone number: +7-912-345-67-89 on input[placeholder='+7-999-999-99-99']
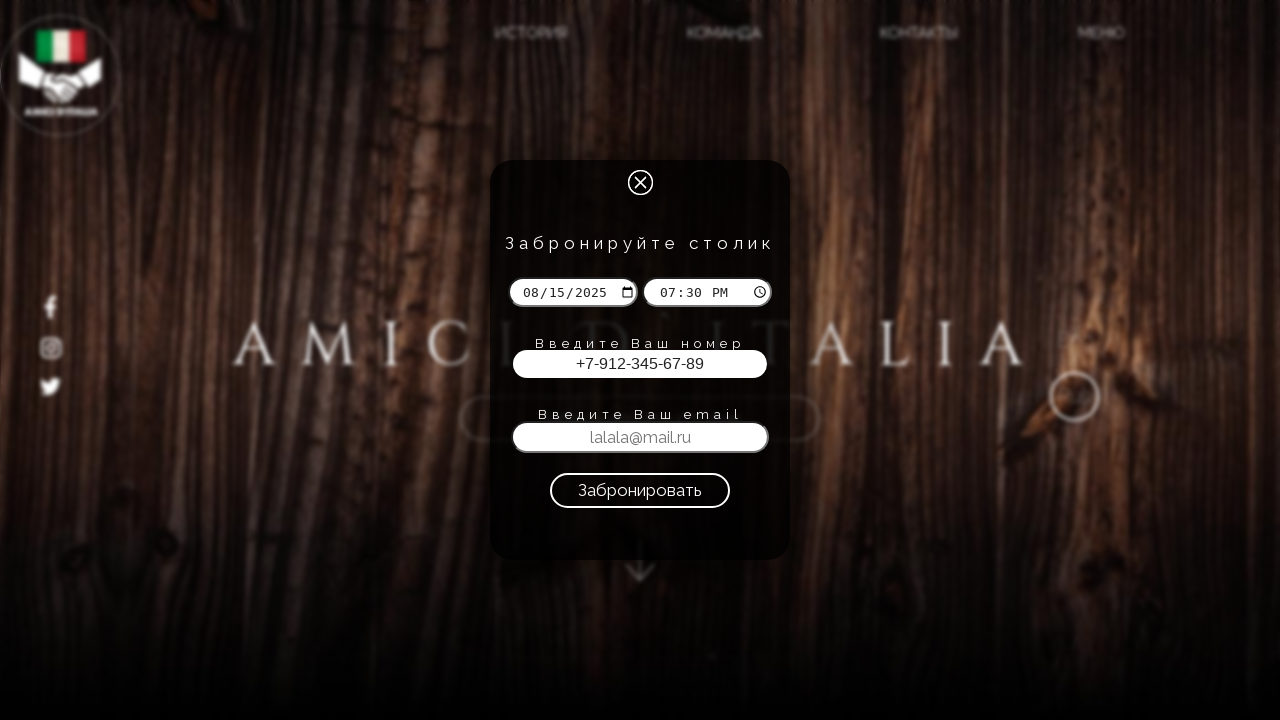

Filled in email: reservation@example.com on input[placeholder='lalala@mail.ru']
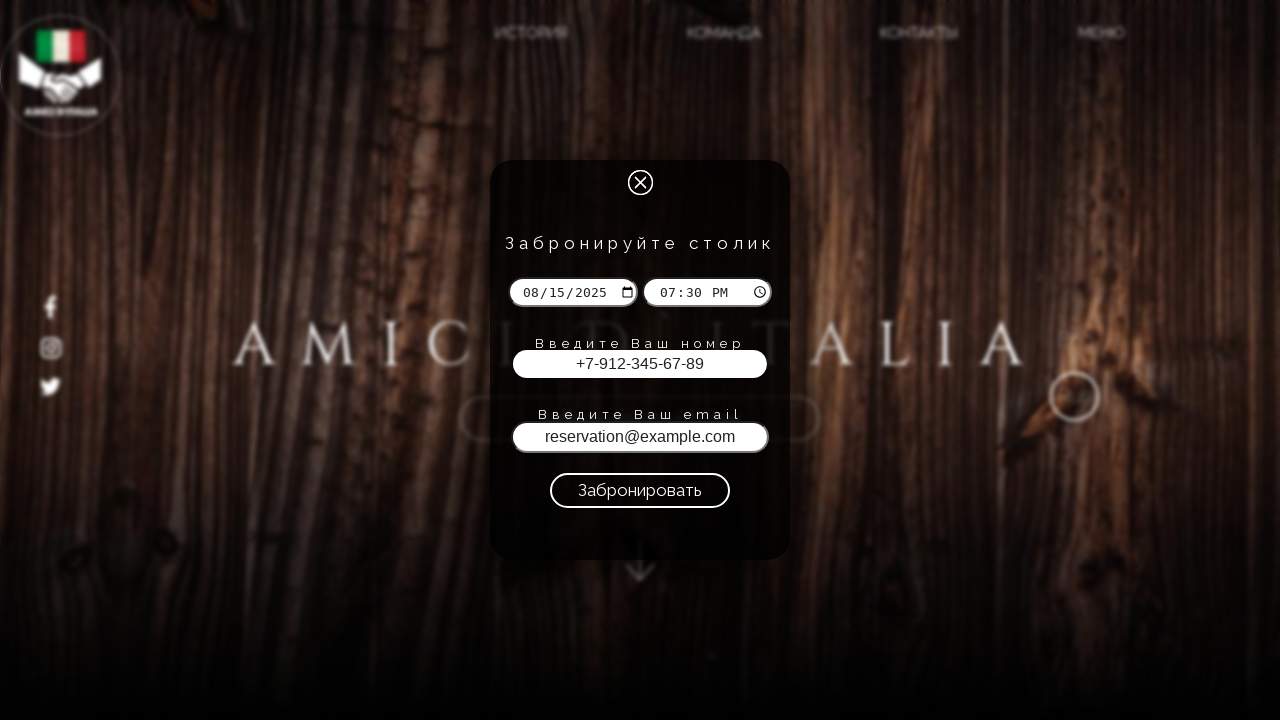

Clicked Book button to submit the reservation form at (640, 491) on xpath=/html/body/div[2]/section/div[1]/div/form/button
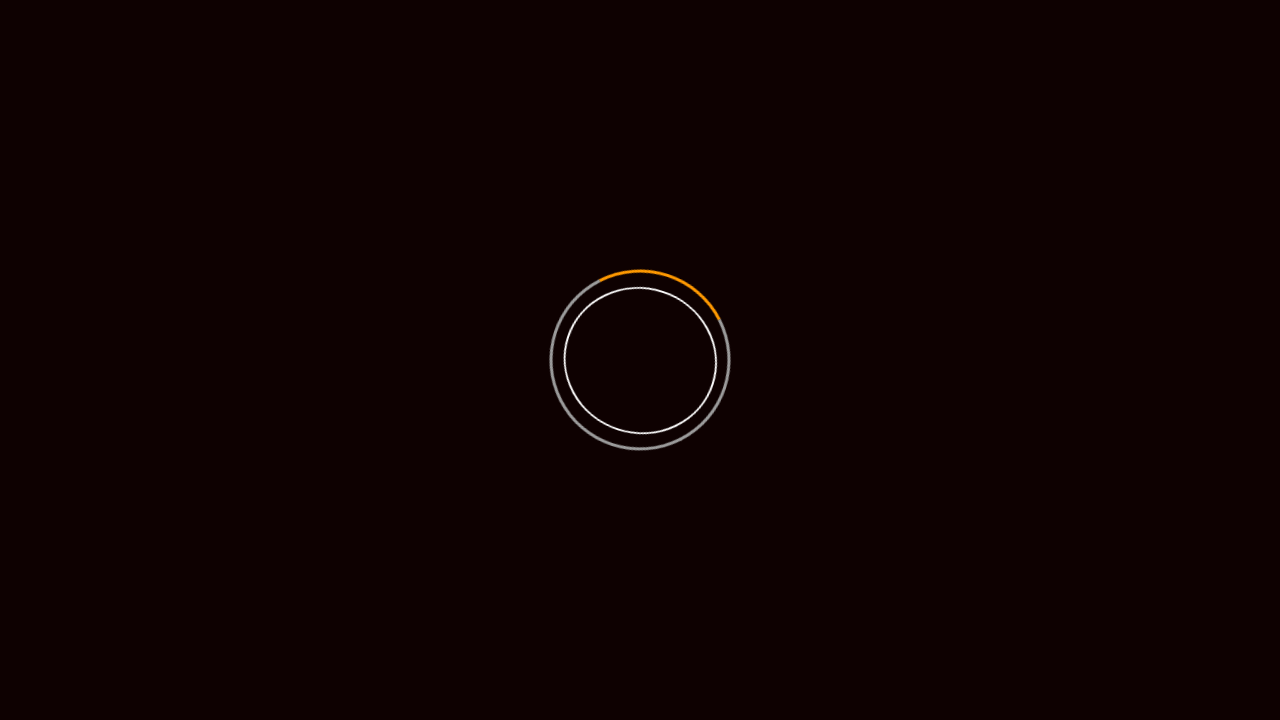

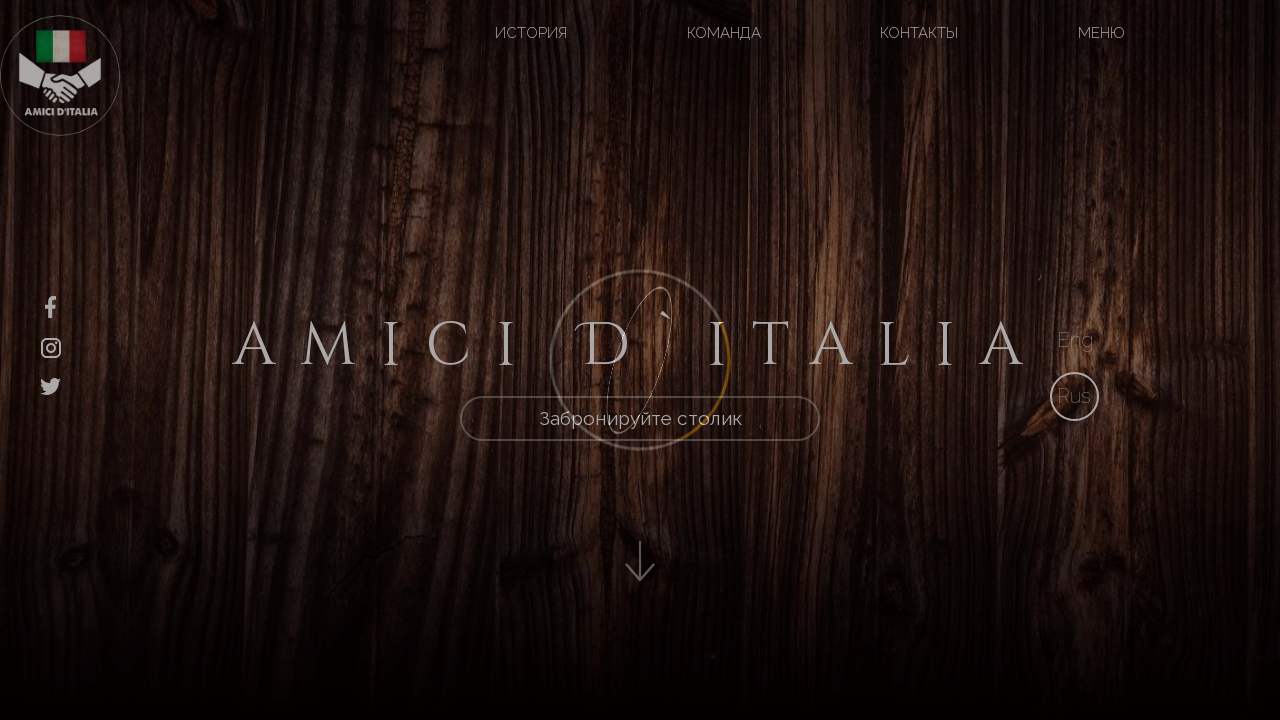